Tests e-commerce shopping cart functionality by searching for products, adjusting quantities, adding them to cart, and completing checkout with country selection and terms agreement

Starting URL: https://rahulshettyacademy.com/seleniumPractise/#/

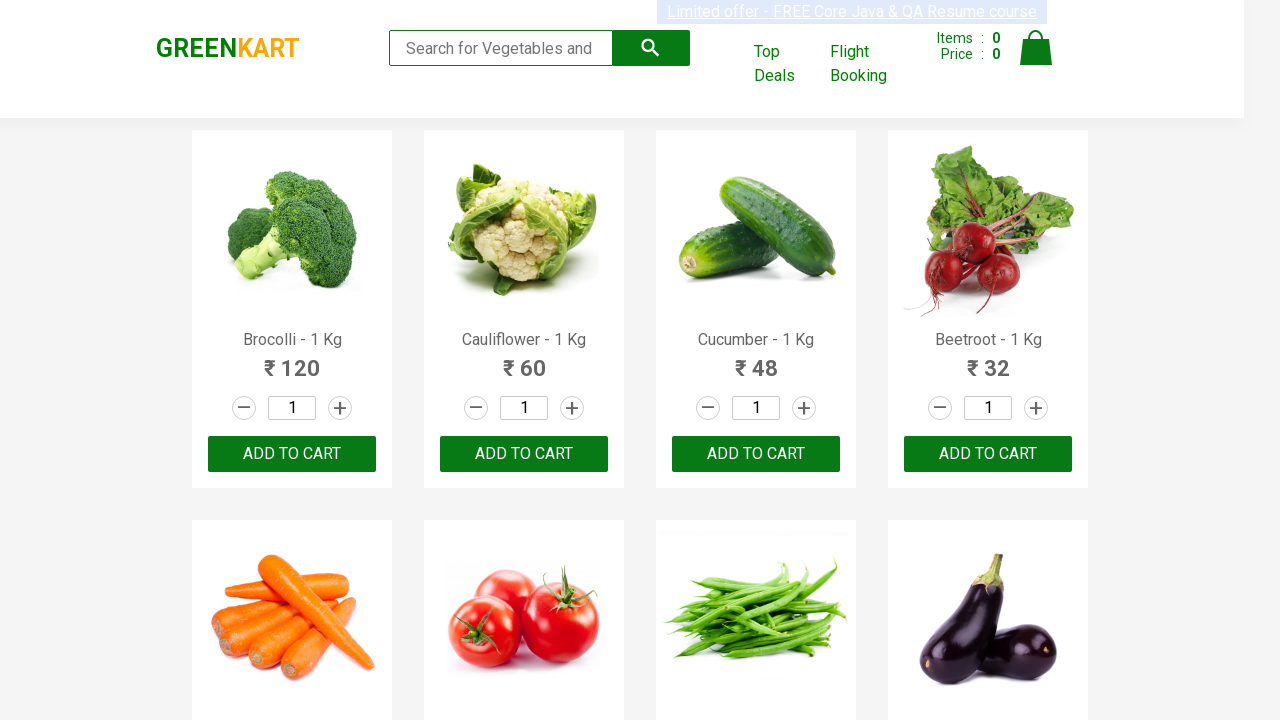

Filled search field with 'Carrot' on .search-keyword
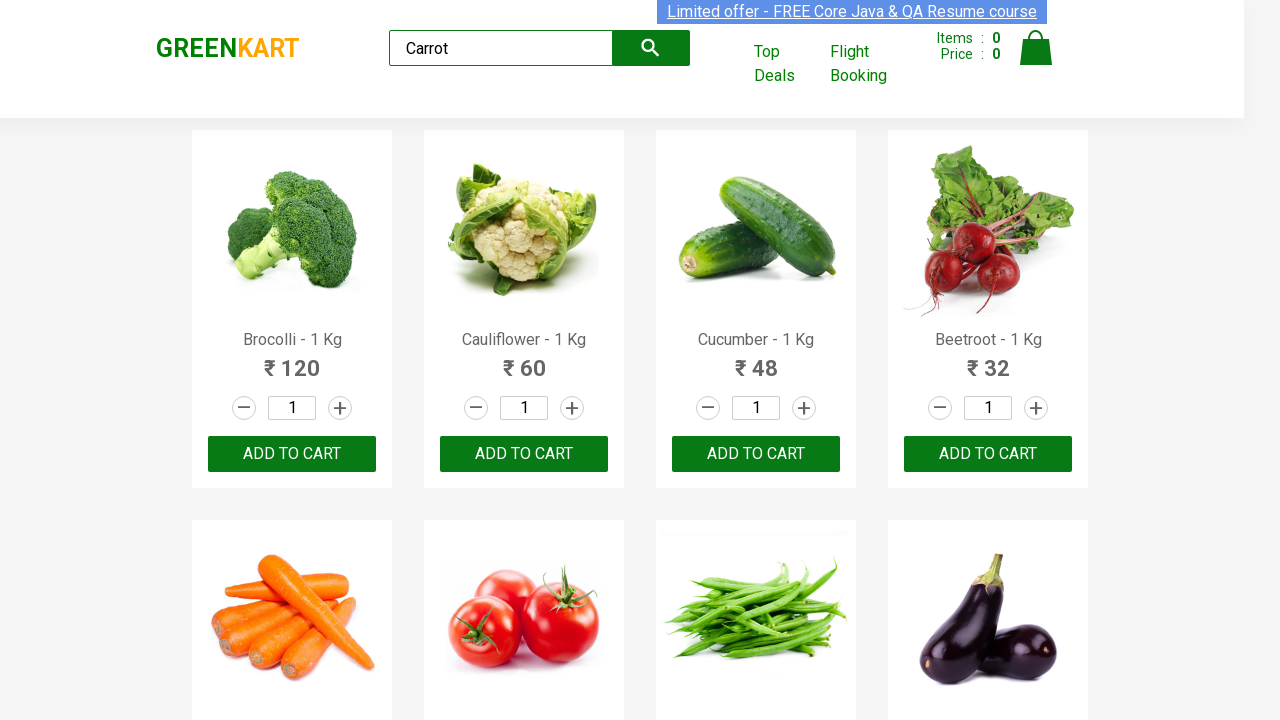

Waited 500ms for search results to load
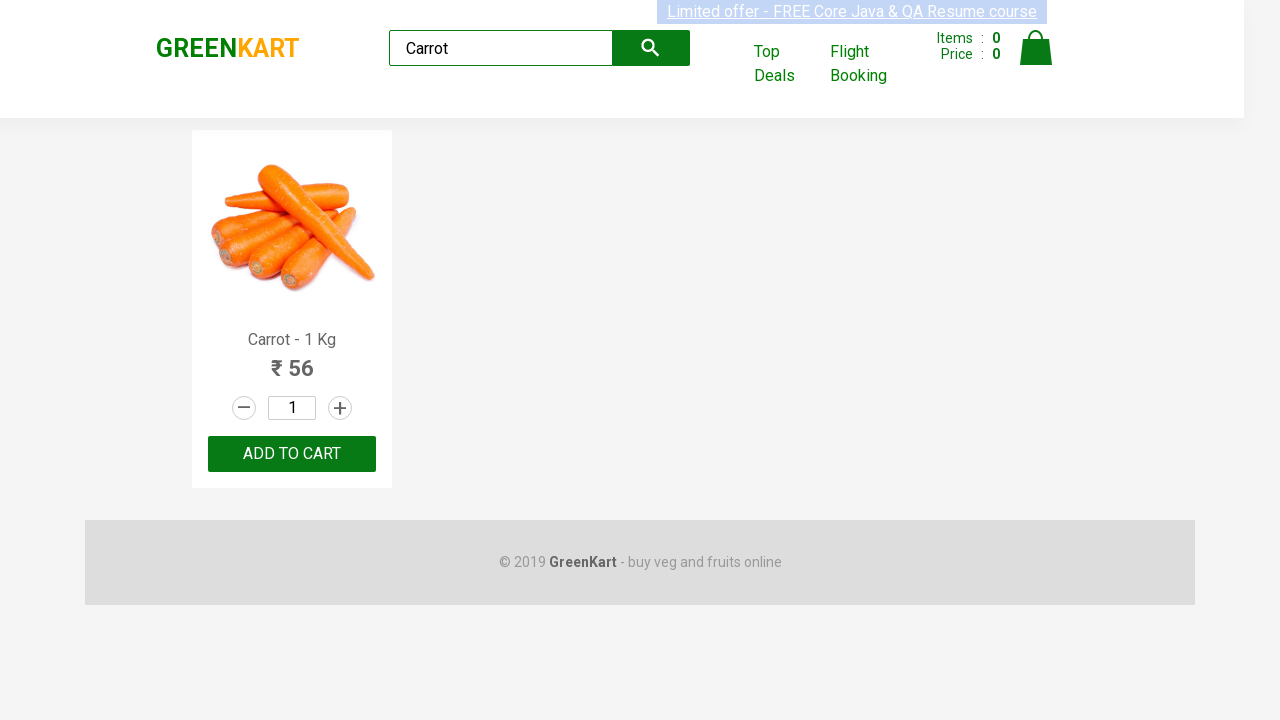

Clicked increment button for first product (quantity +1) at (340, 408) on .increment
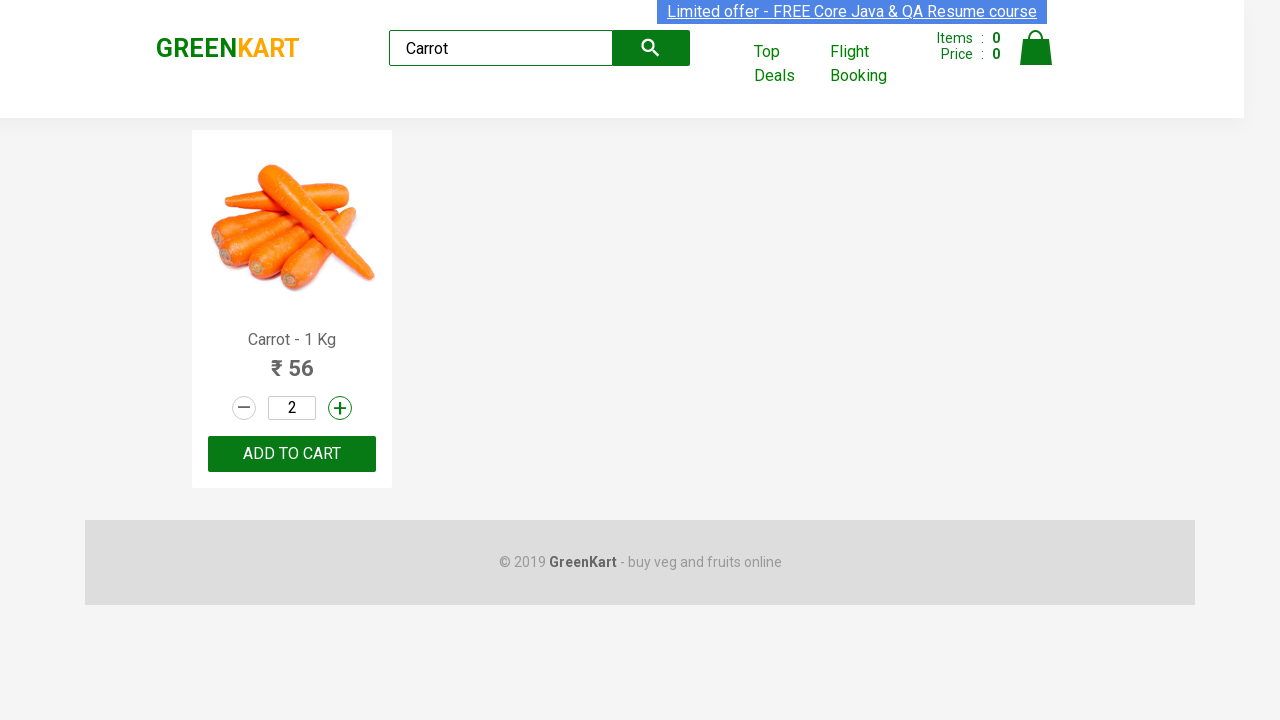

Clicked increment button for second time (quantity +1) at (340, 408) on .increment
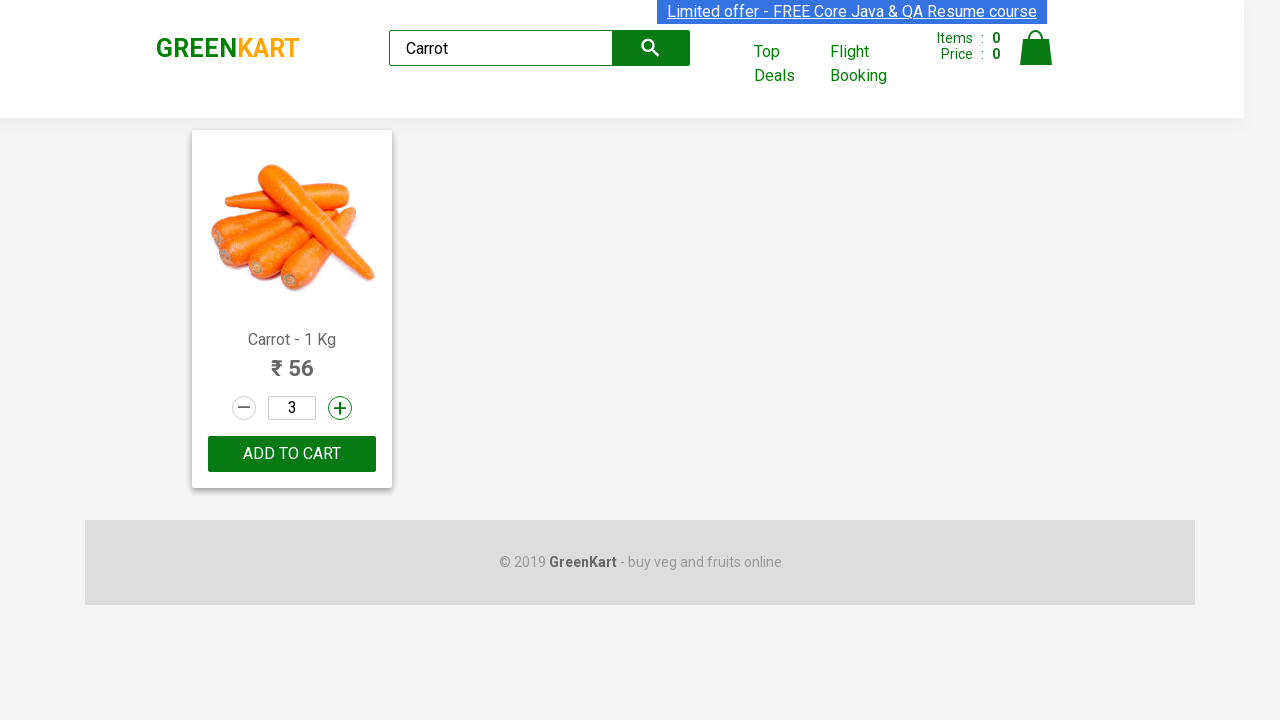

Clicked add to cart button for Carrot (quantity 3) at (292, 454) on .product-action > button
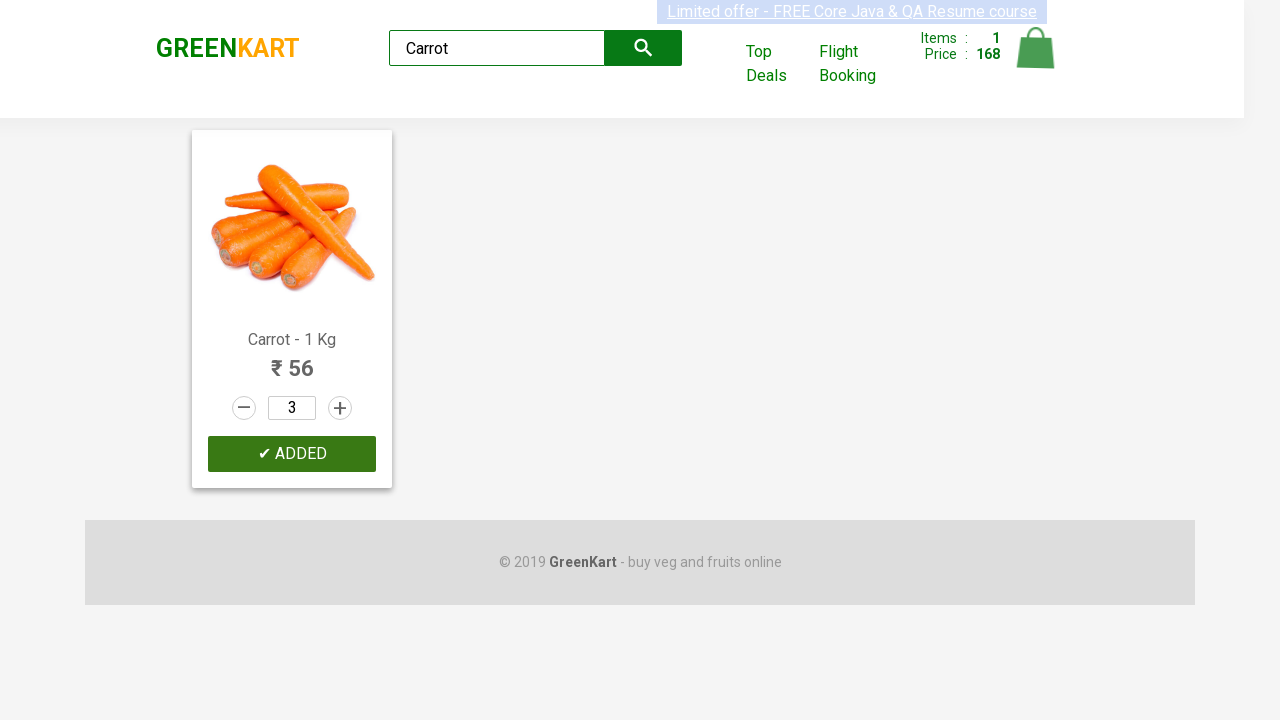

Cleared search field on .search-keyword
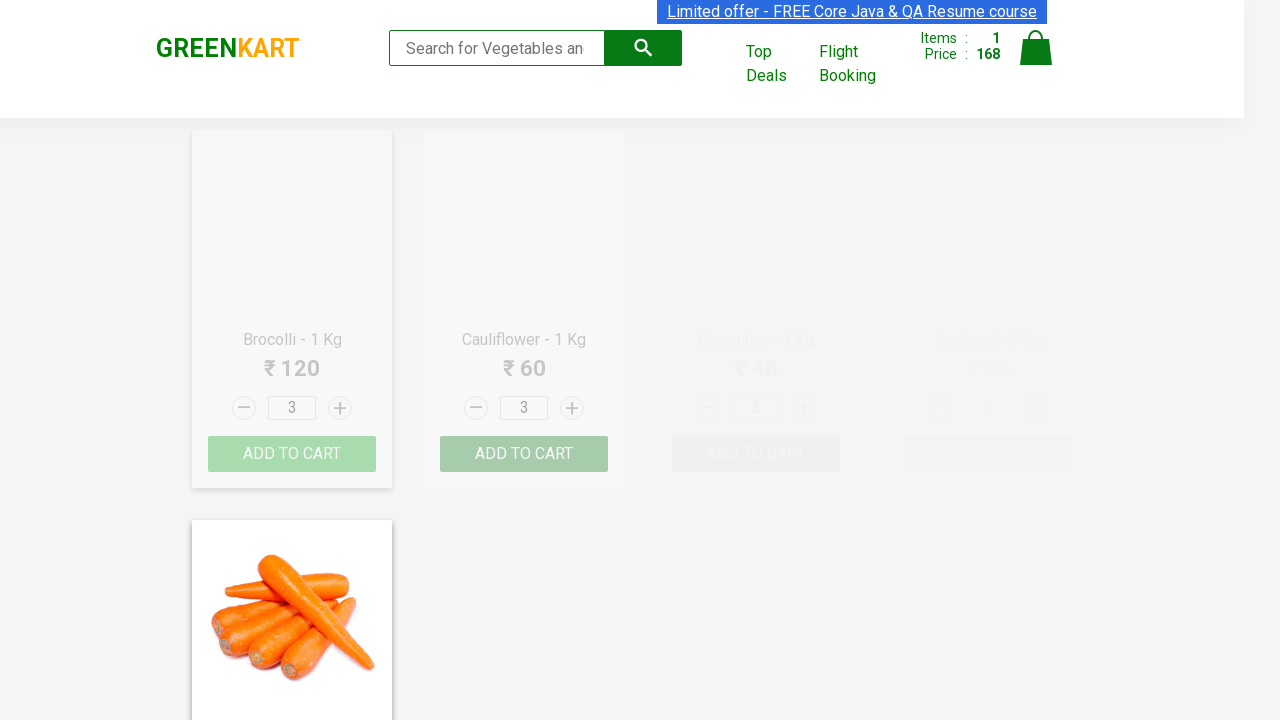

Filled search field with 'Brocolli' on .search-keyword
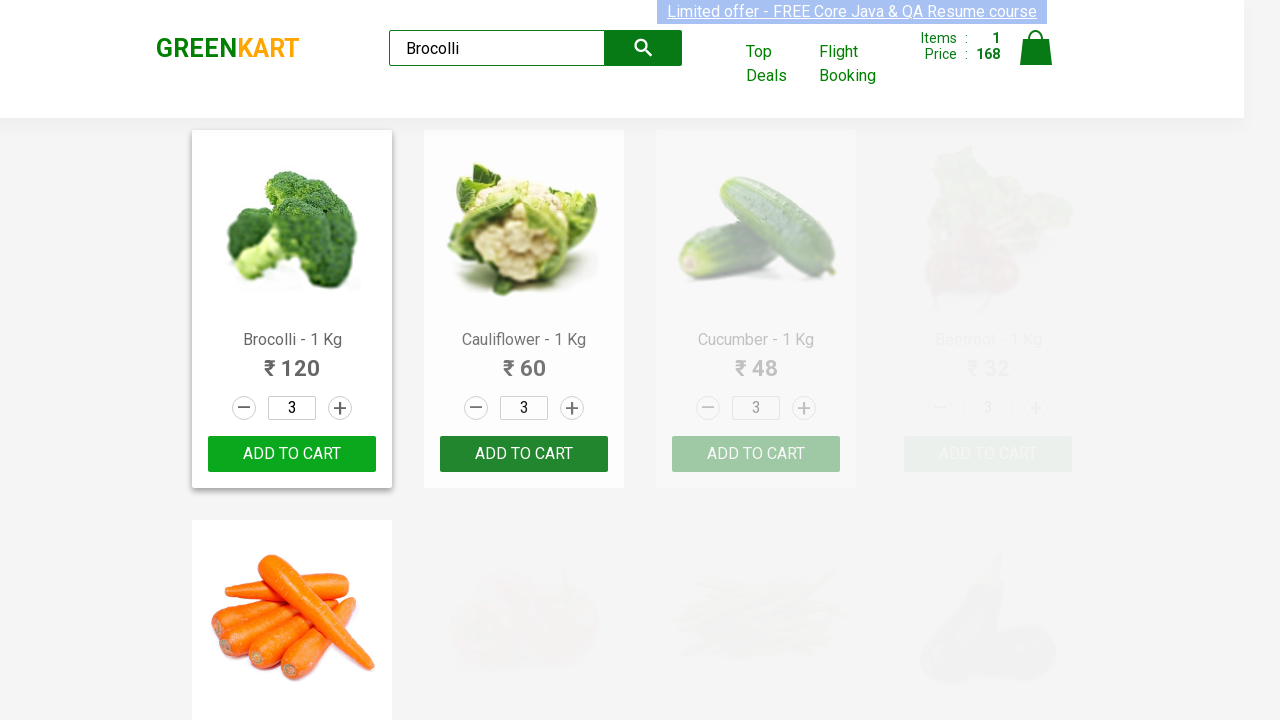

Waited 500ms for search results to load
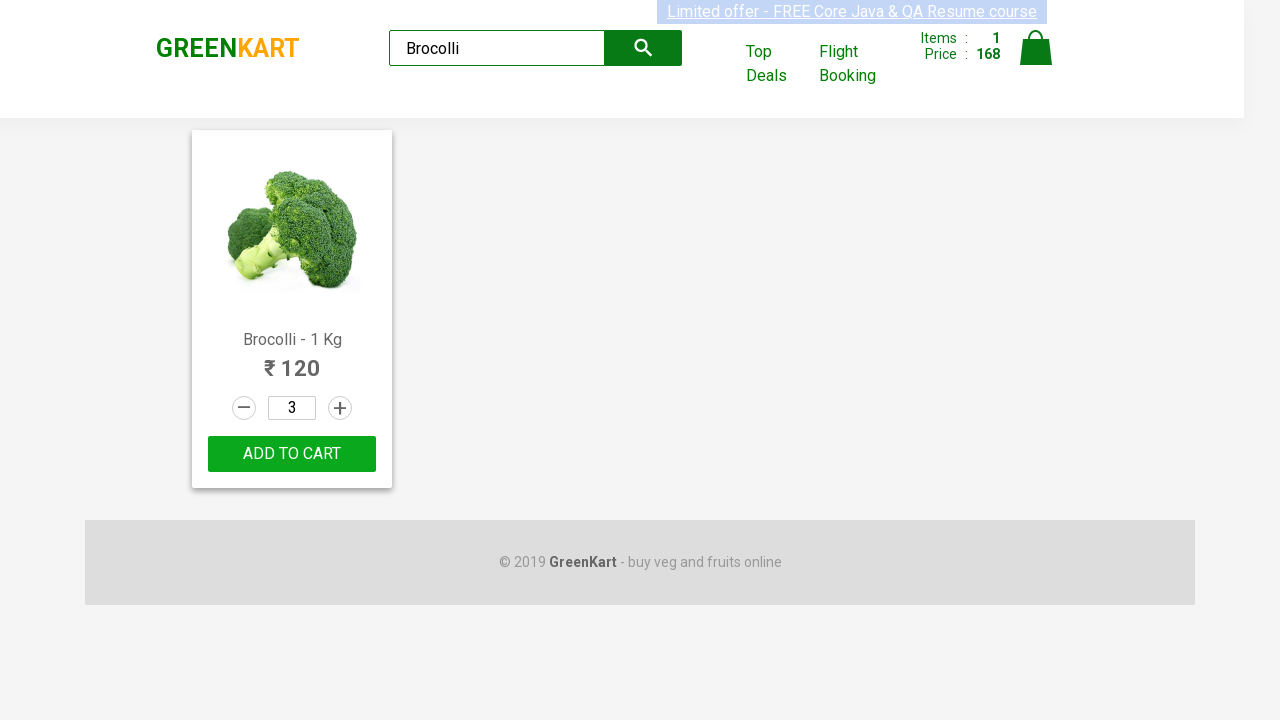

Clicked increment button (quantity +1) at (340, 408) on .increment
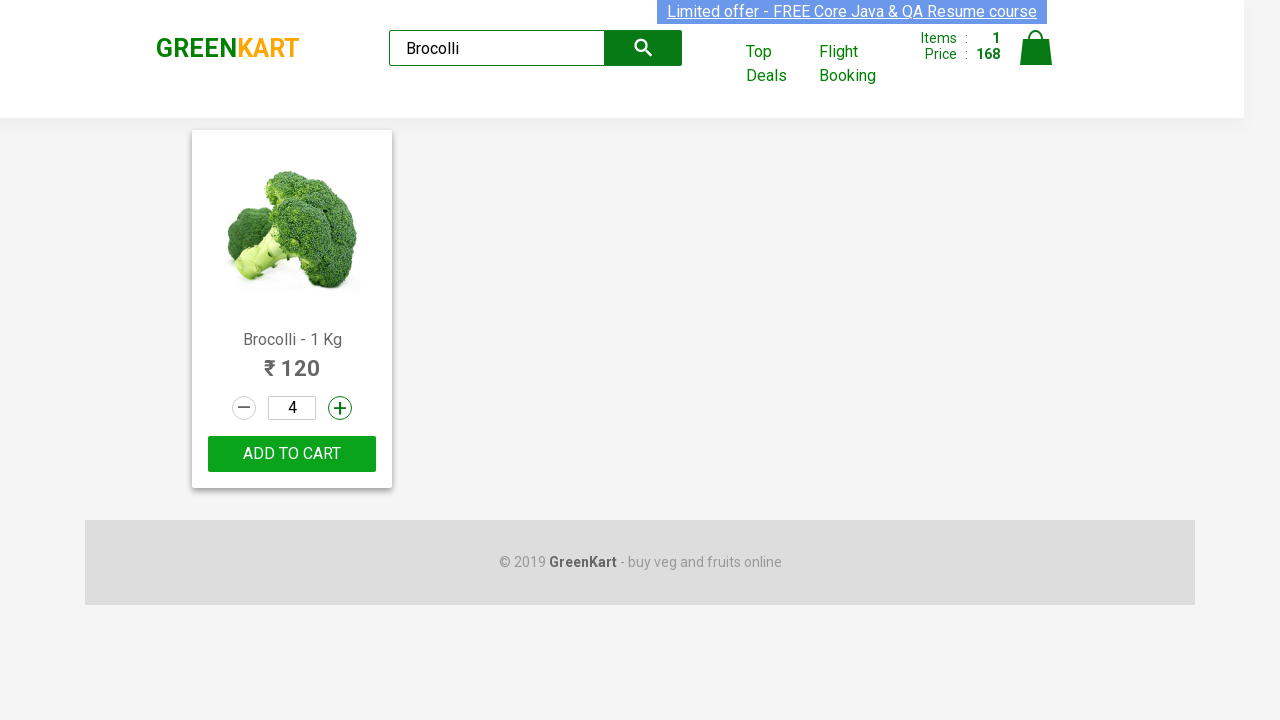

Clicked increment button (quantity +1) at (340, 408) on .increment
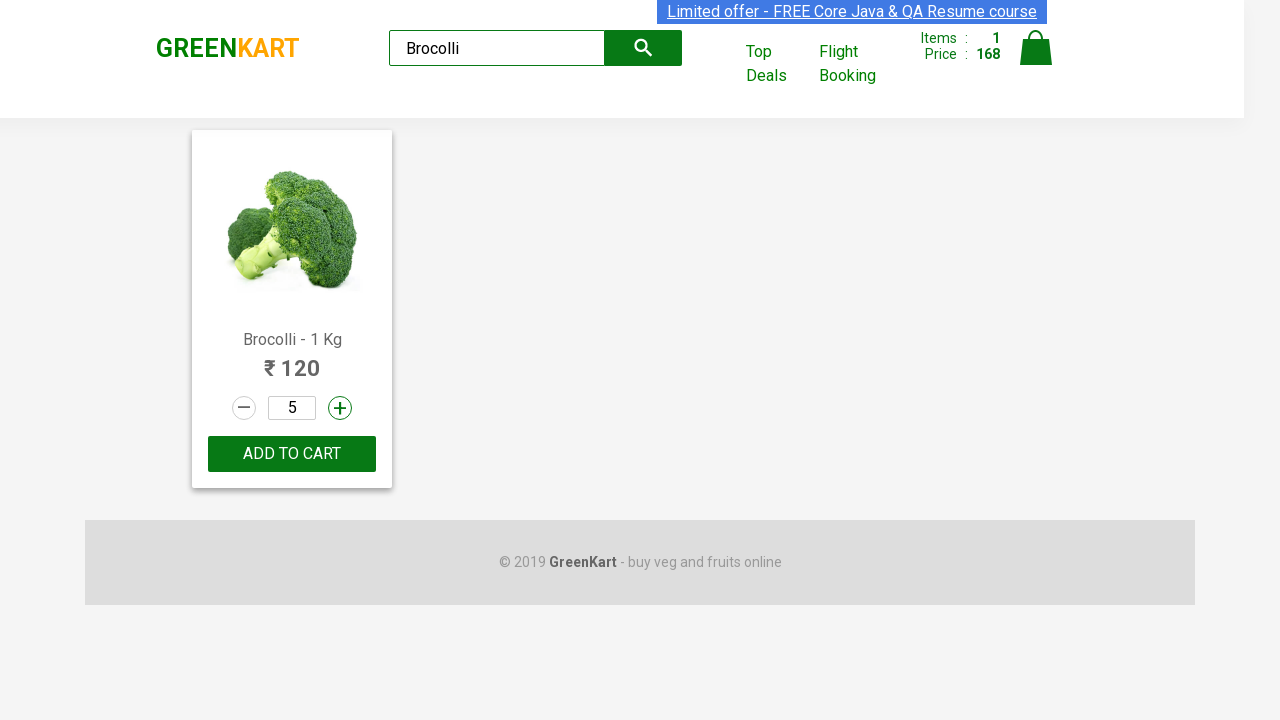

Clicked increment button (quantity +1) at (340, 408) on .increment
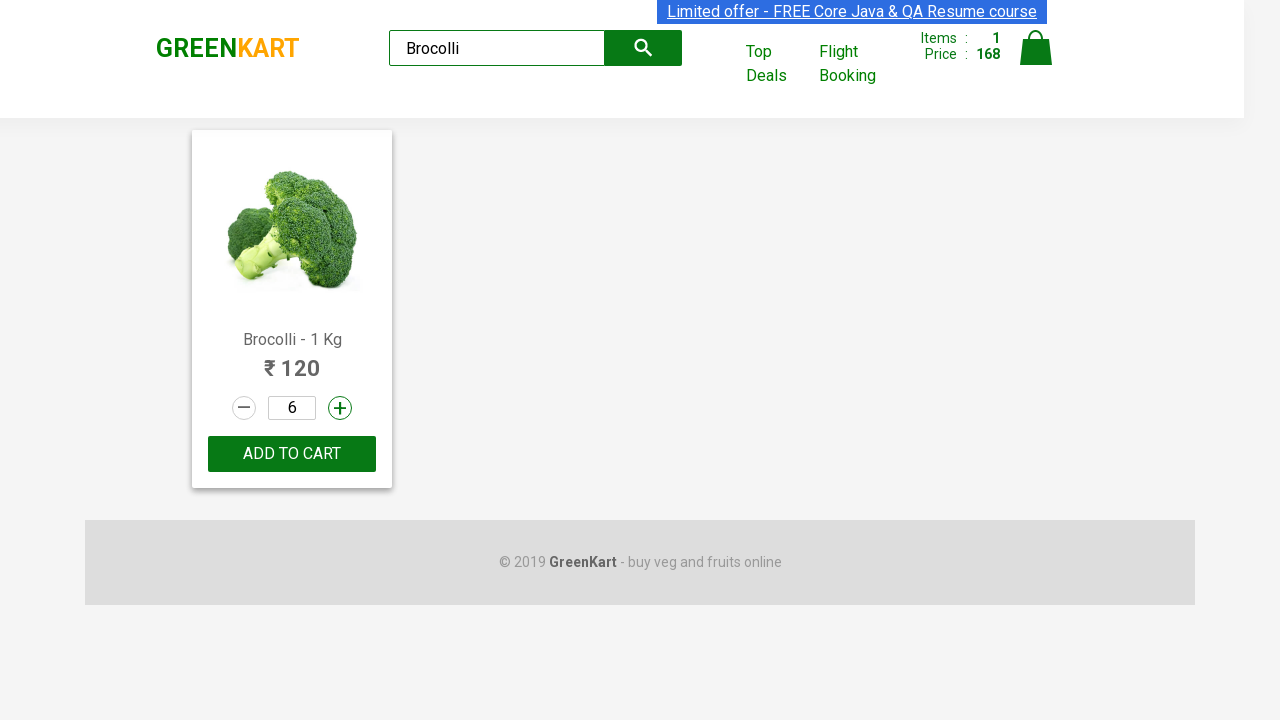

Clicked increment button (quantity +1, total 5) at (340, 408) on .increment
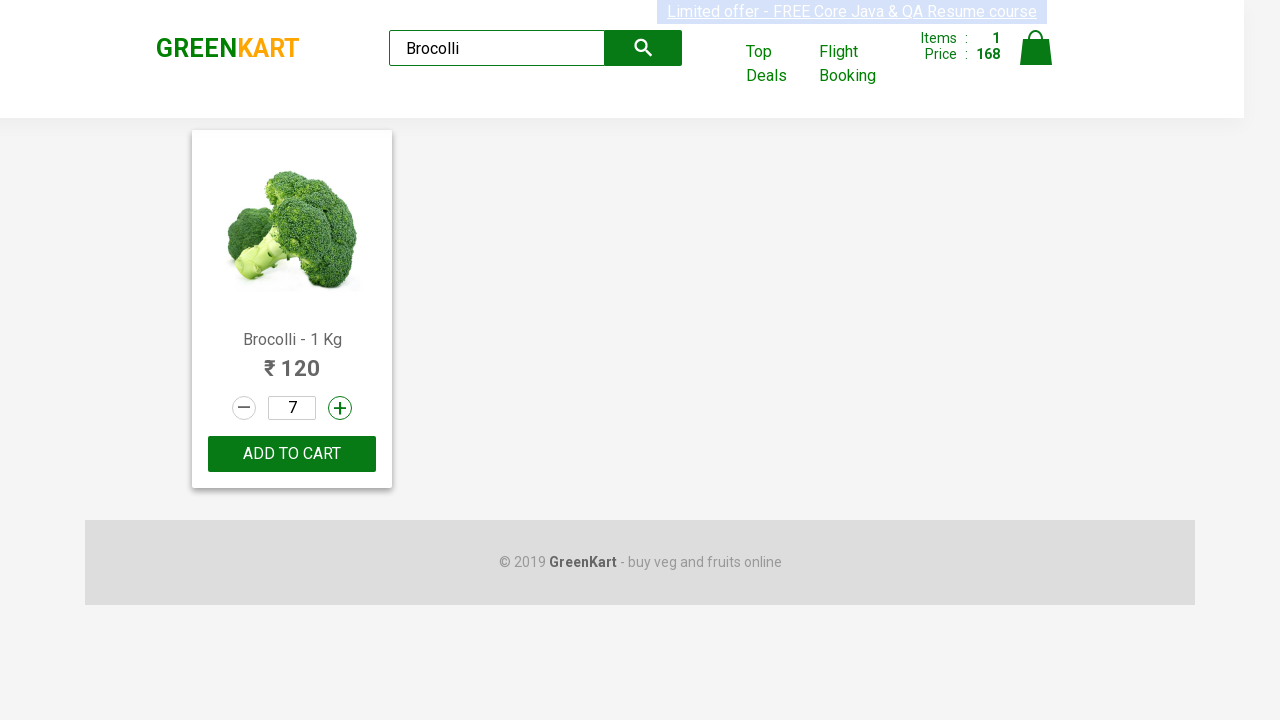

Clicked add to cart button for Brocolli (quantity 5) at (292, 454) on .product-action > button
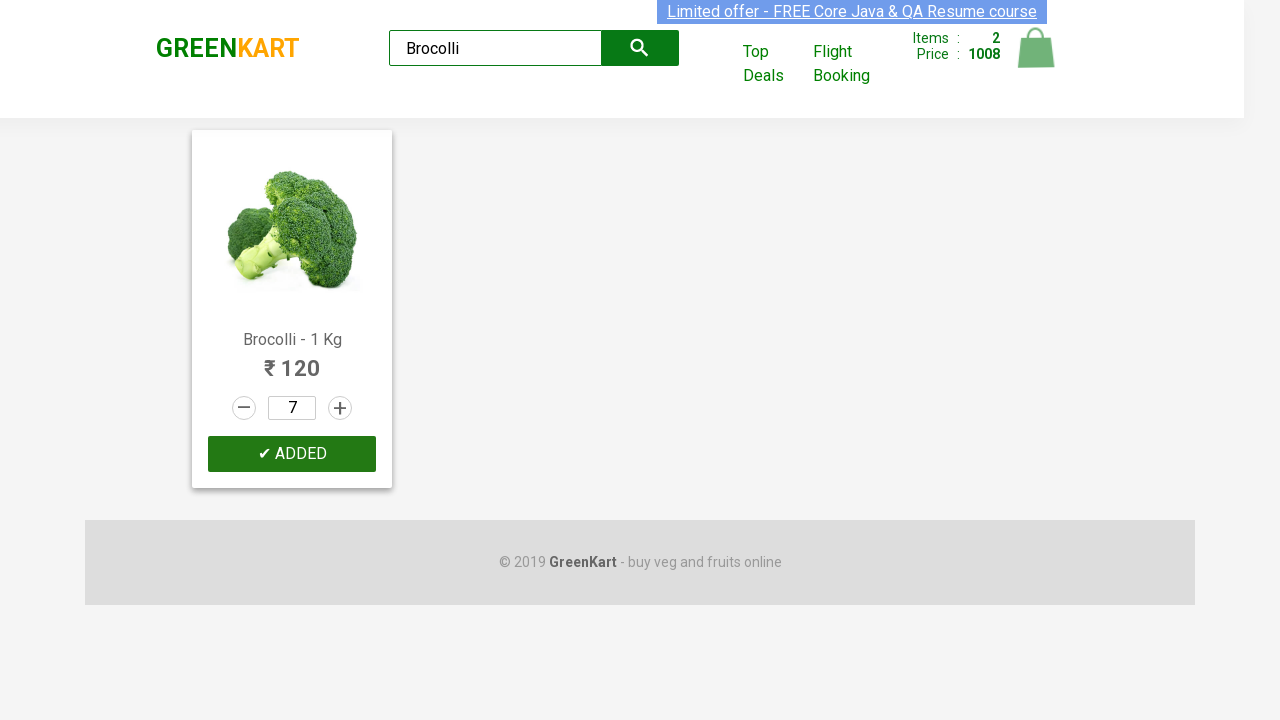

Cleared search field on .search-keyword
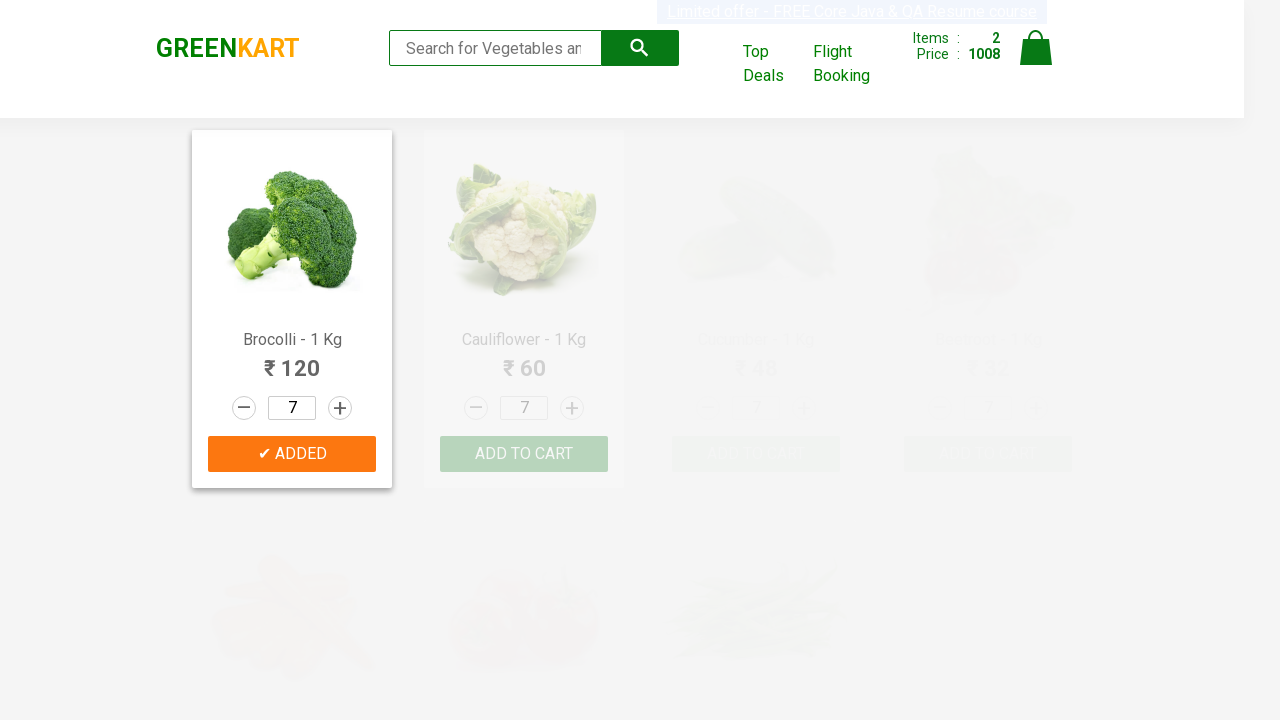

Filled search field with 'Apple' on .search-keyword
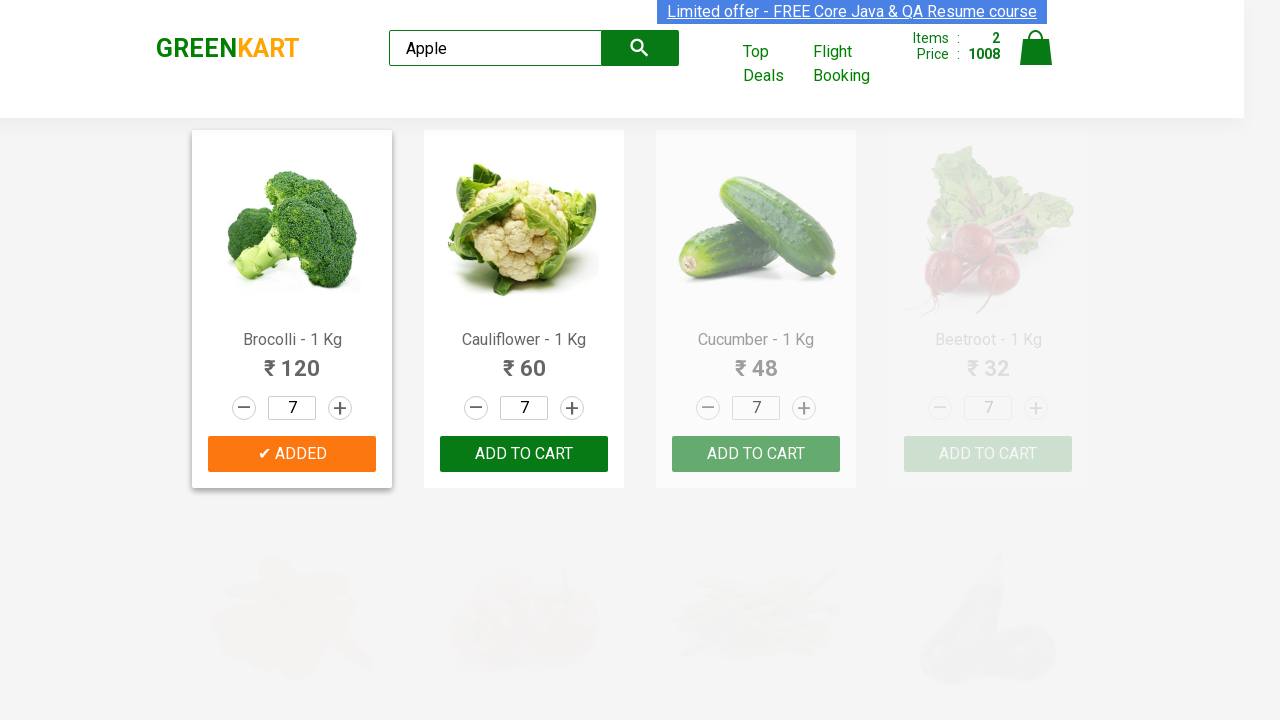

Waited 500ms for search results to load
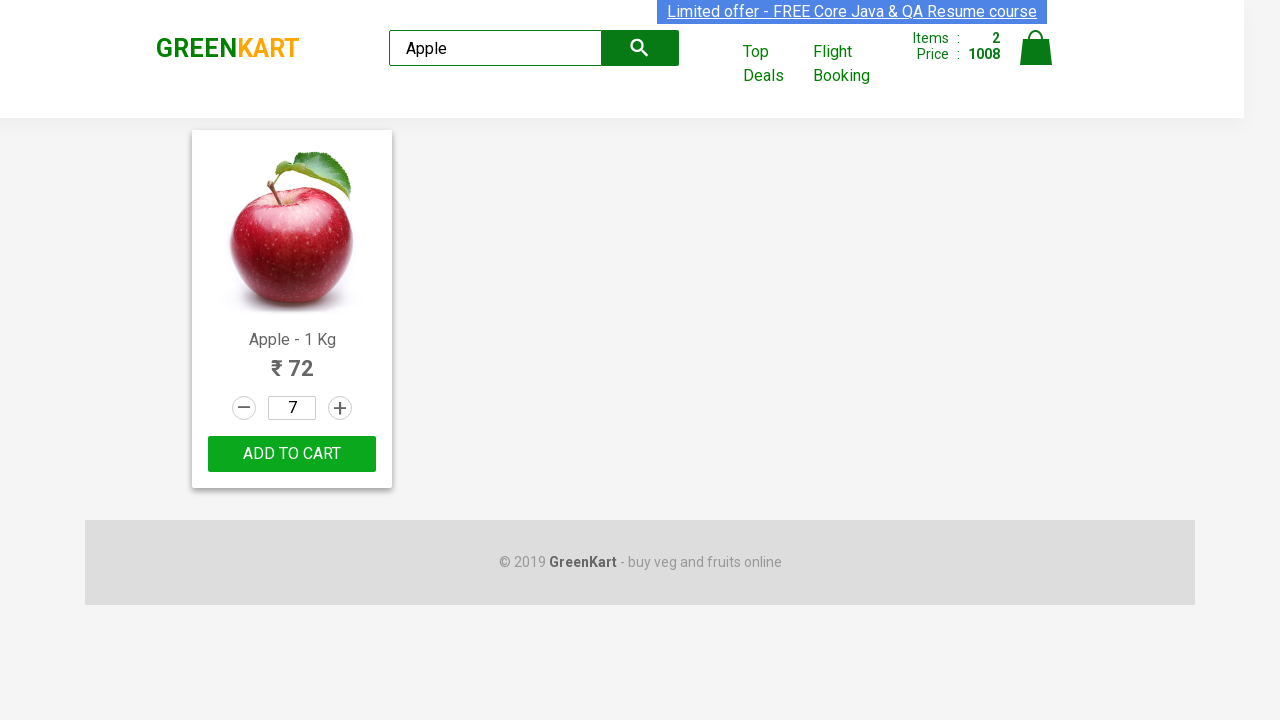

Clicked increment button (quantity +1) at (340, 408) on .increment
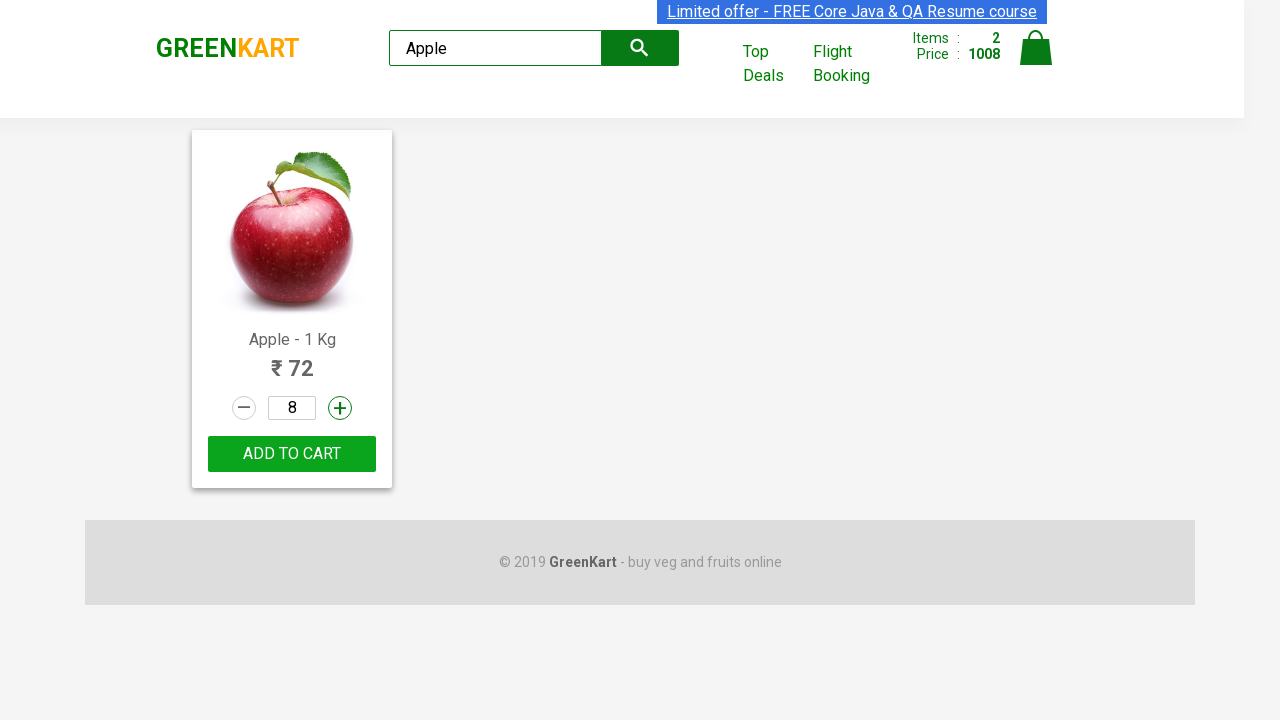

Clicked increment button (quantity +1) at (340, 408) on .increment
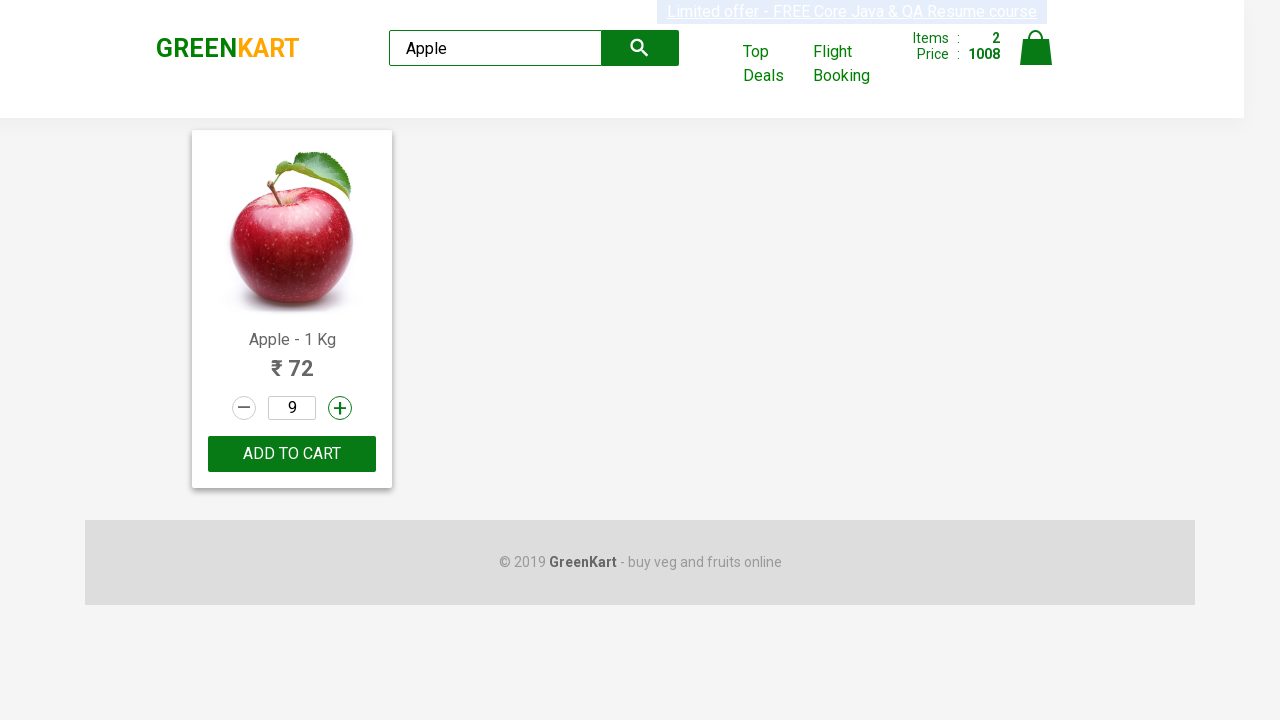

Clicked increment button (quantity +1) at (340, 408) on .increment
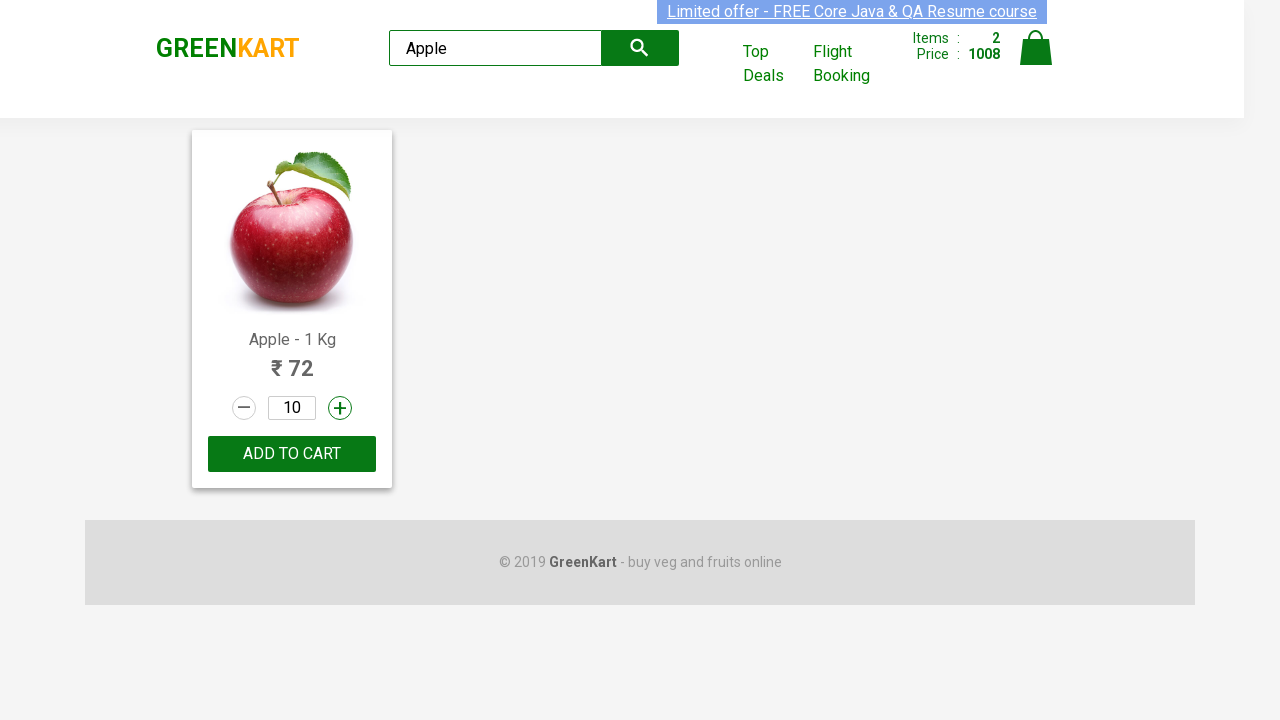

Clicked increment button (quantity +1, total 5) at (340, 408) on .increment
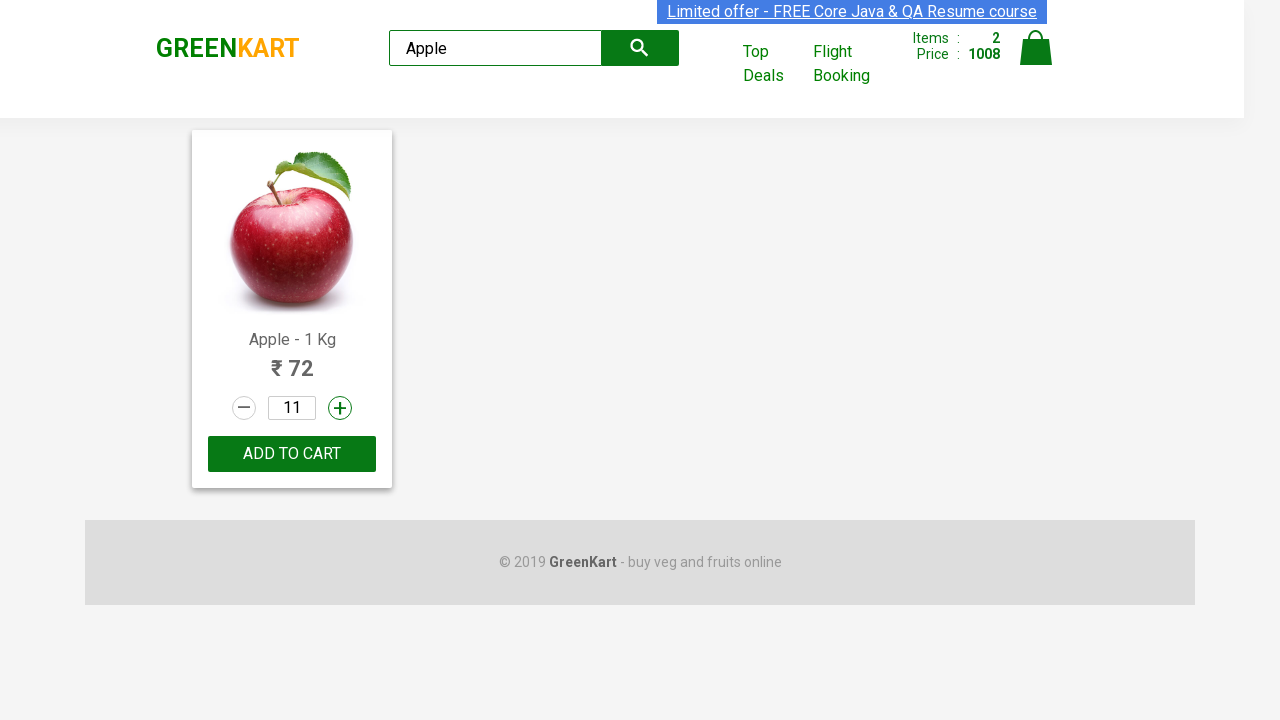

Clicked add to cart button for Apple (quantity 5) at (292, 454) on .product-action > button
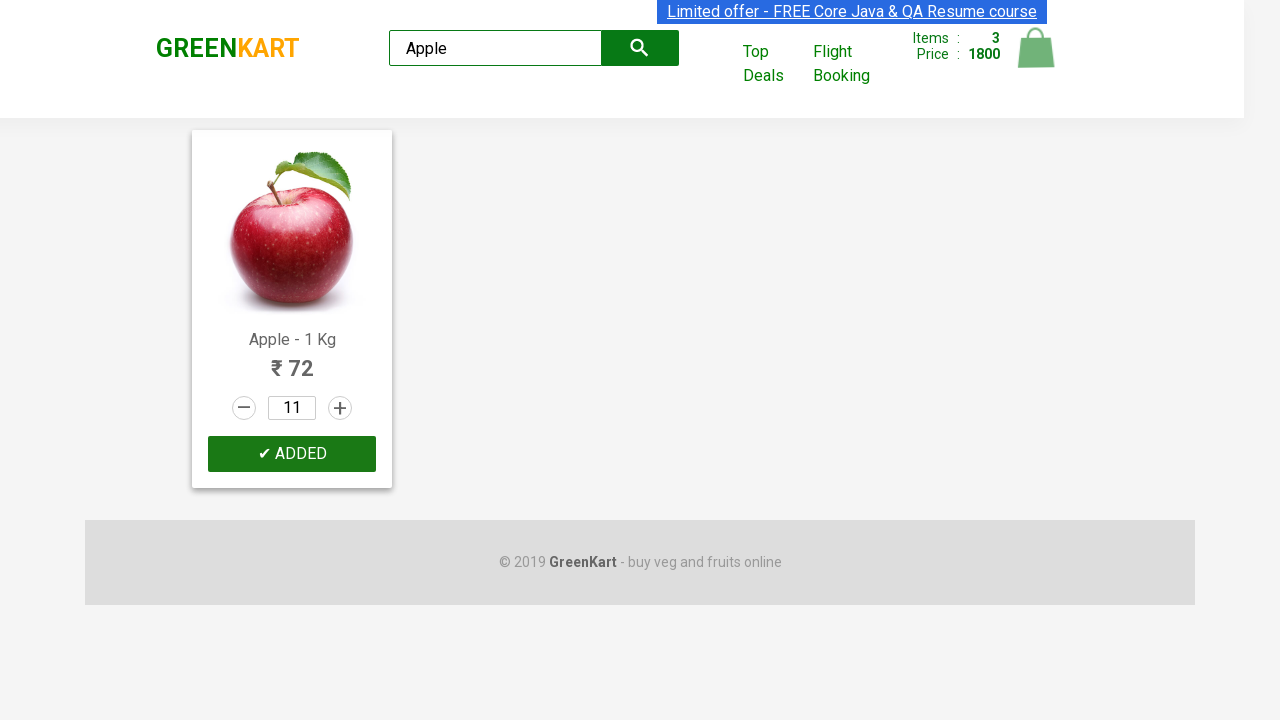

Clicked cart icon to view shopping cart at (1036, 48) on .cart-icon > img
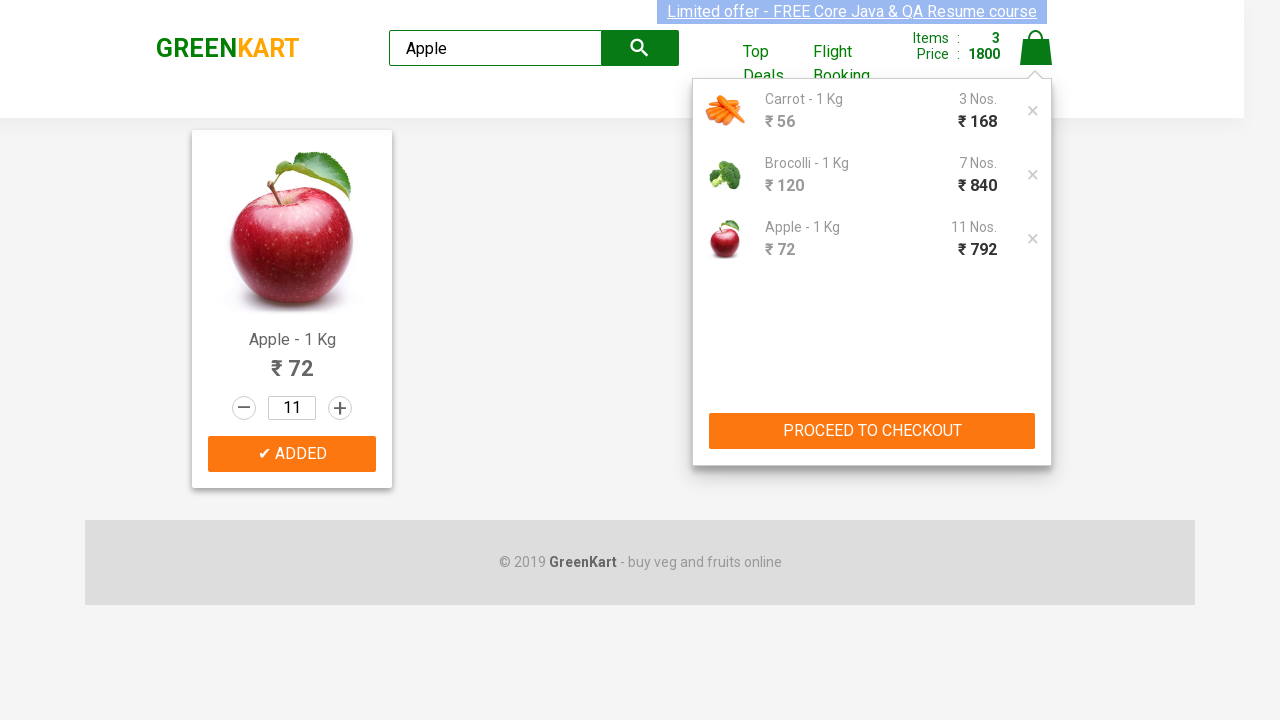

Clicked proceed to checkout button at (872, 431) on .cart-preview > .action-block > button
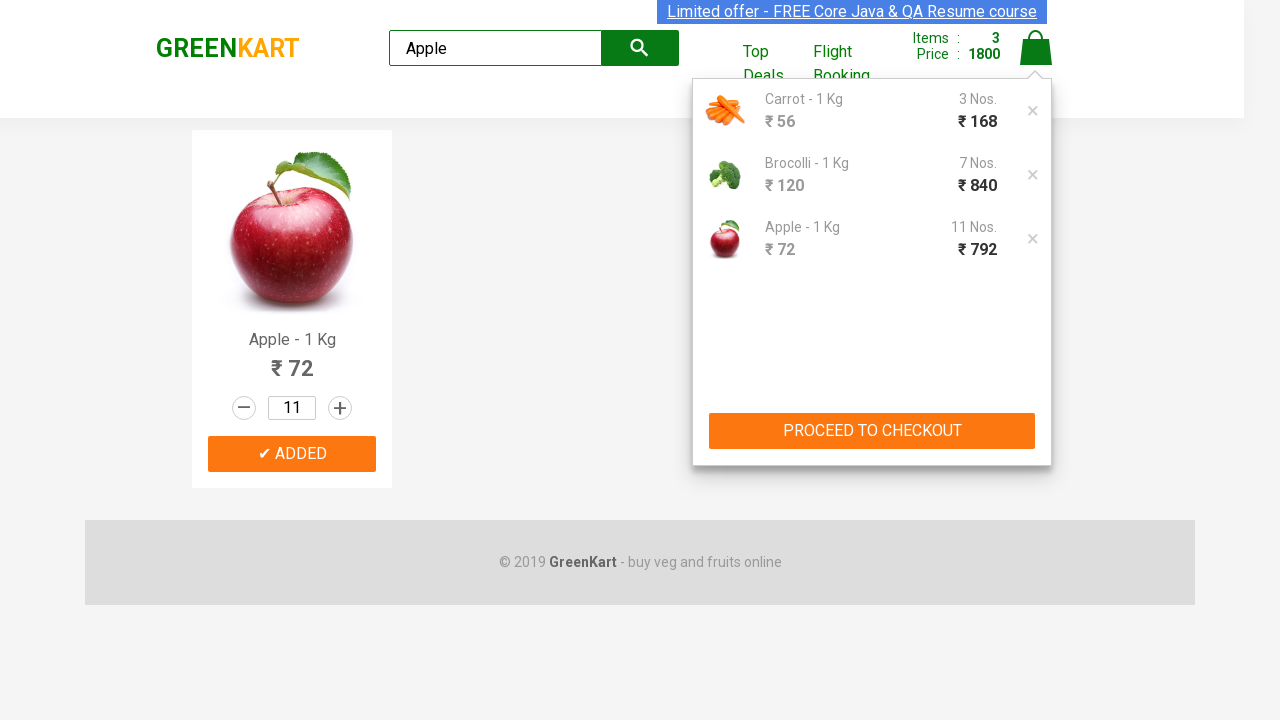

Clicked place order button at (1036, 562) on [style="text-align: right; width: 100%; margin-top: 20px; margin-right: 10px;"] 
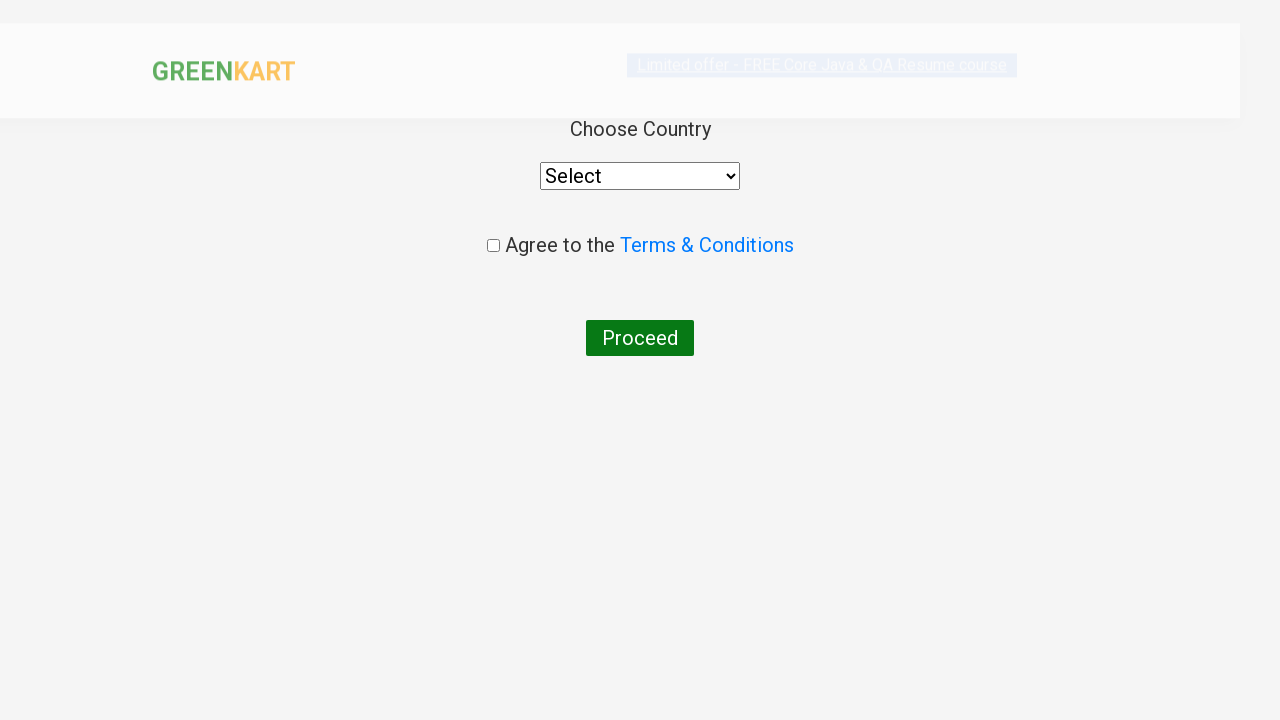

Selected 'Mexico' from country dropdown on select
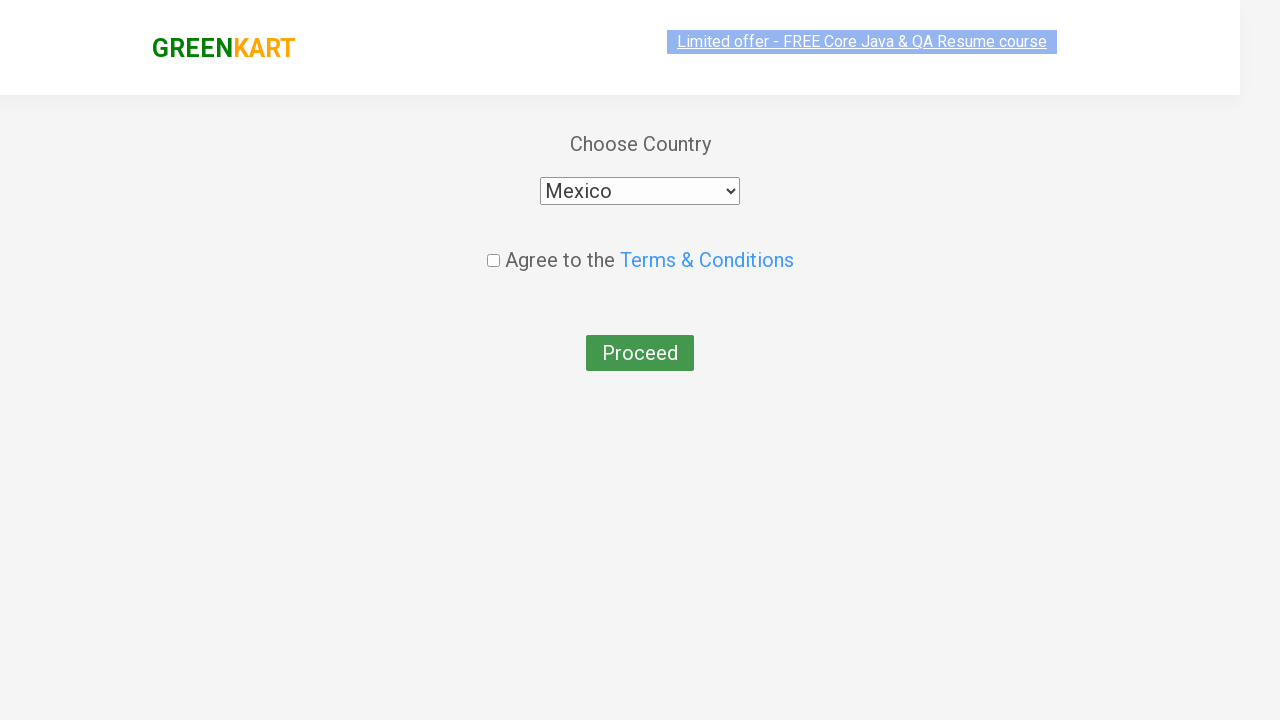

Clicked checkbox to agree to terms and conditions at (493, 246) on .chkAgree
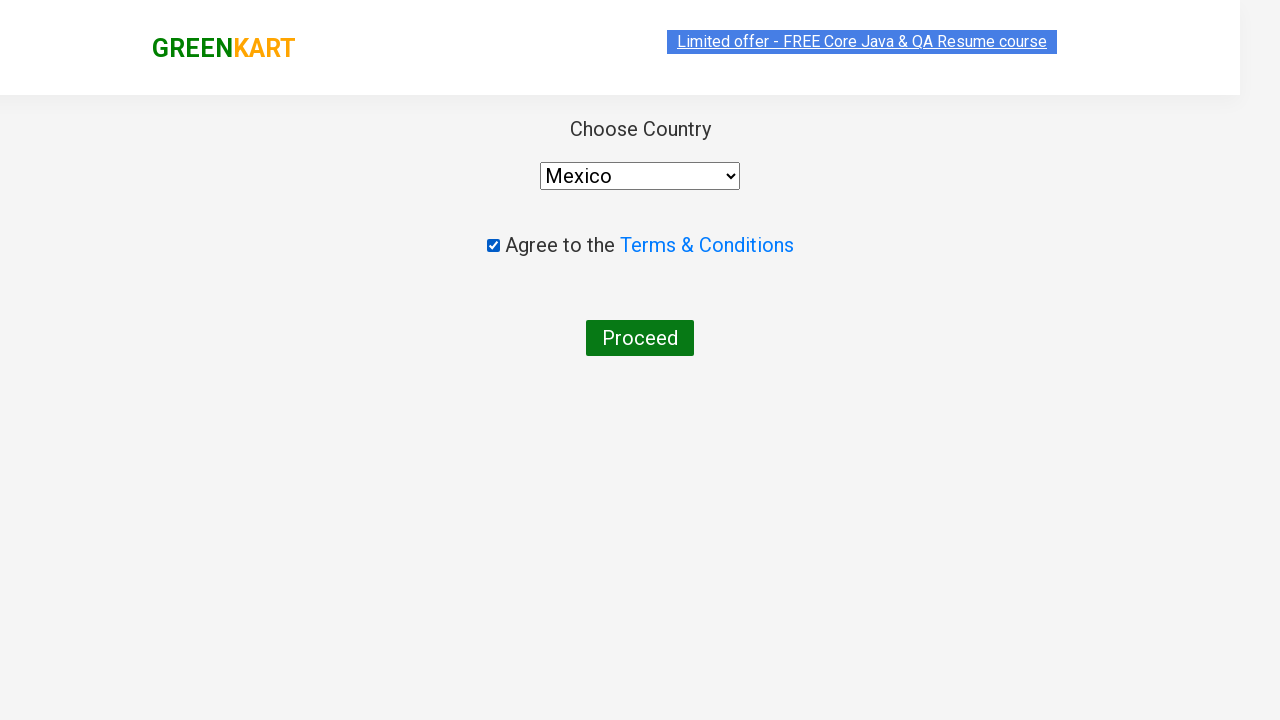

Clicked confirm button to complete order at (640, 338) on button
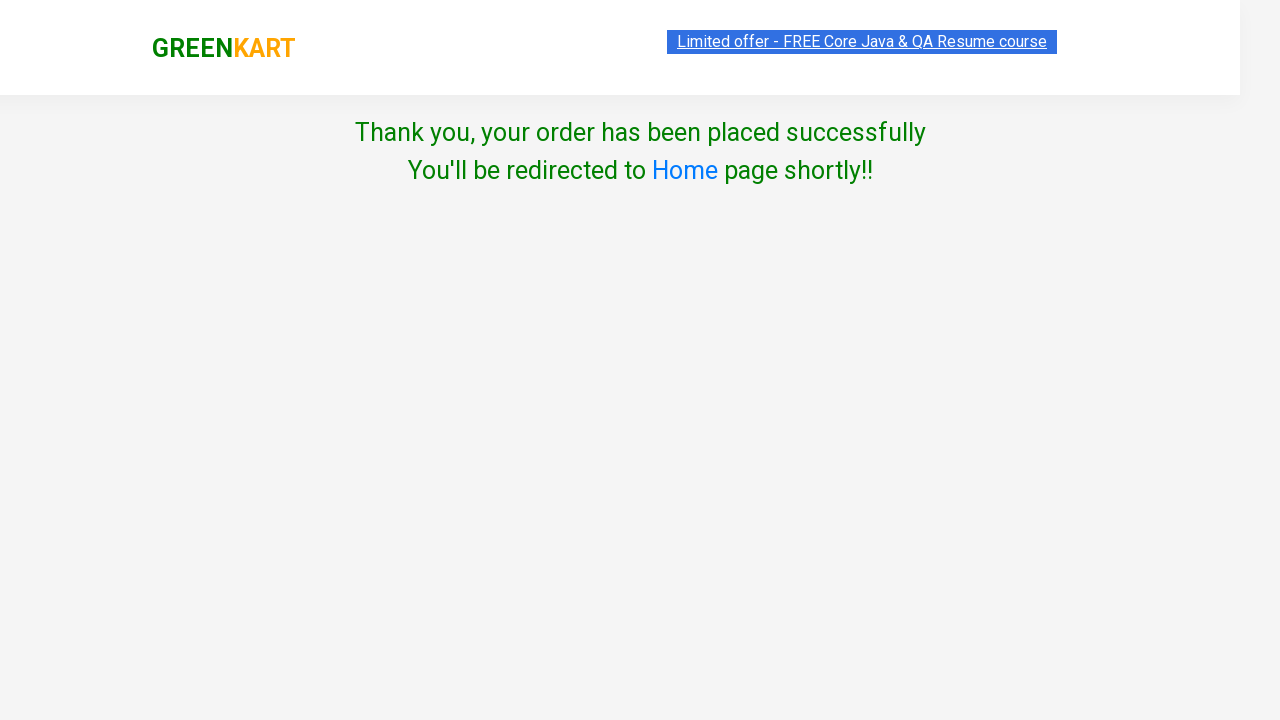

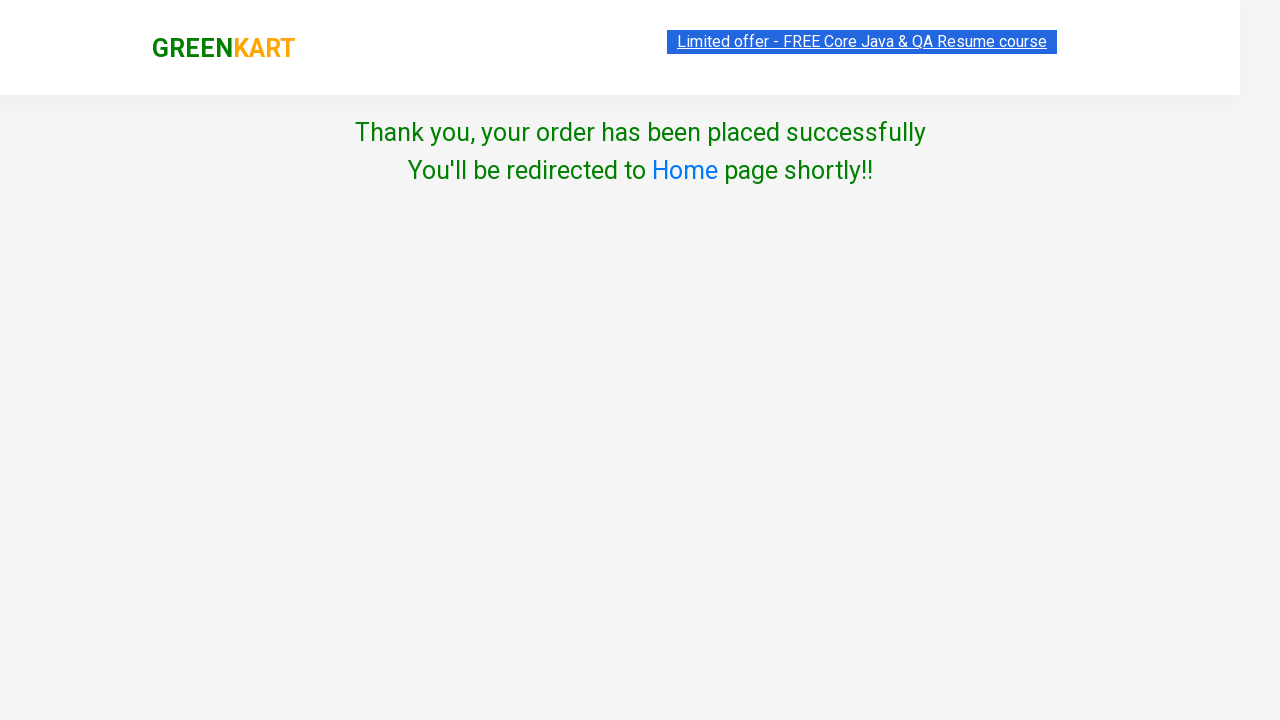